Tests alert/dialog box handling by clicking a Confirm button and accepting the dialog

Starting URL: https://rahulshettyacademy.com/AutomationPractice/

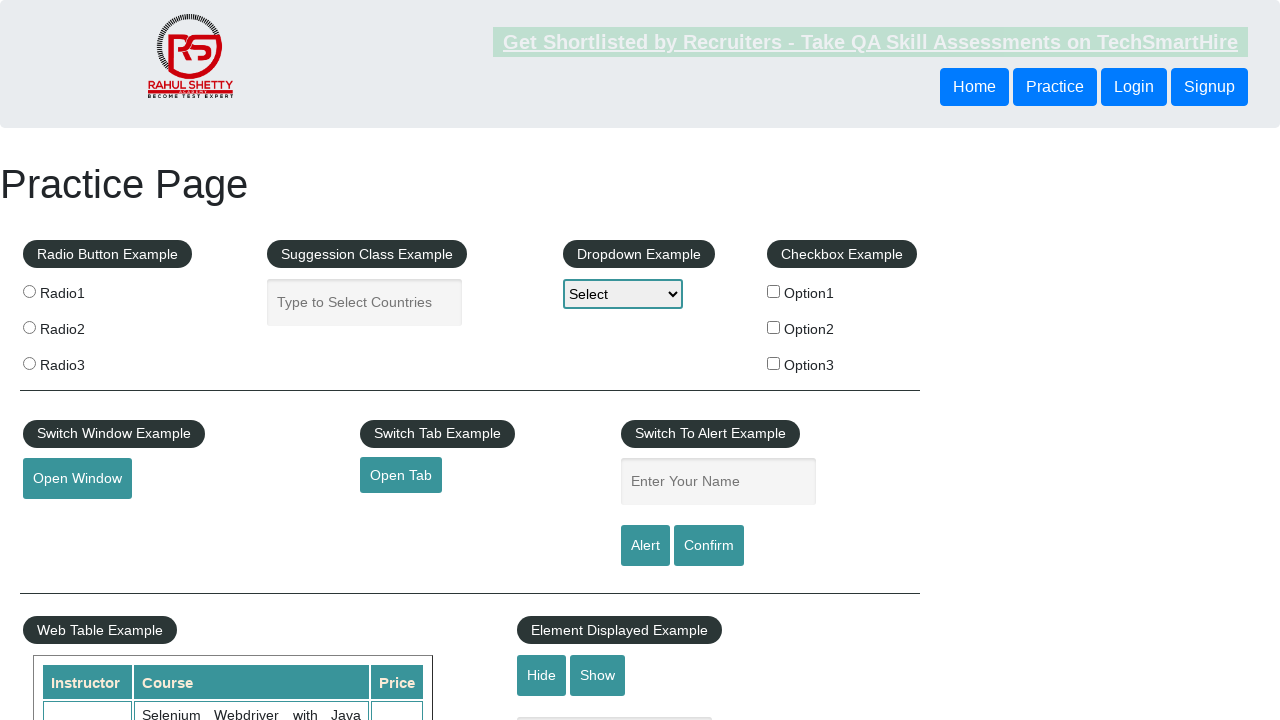

Set up dialog handler to automatically accept alerts
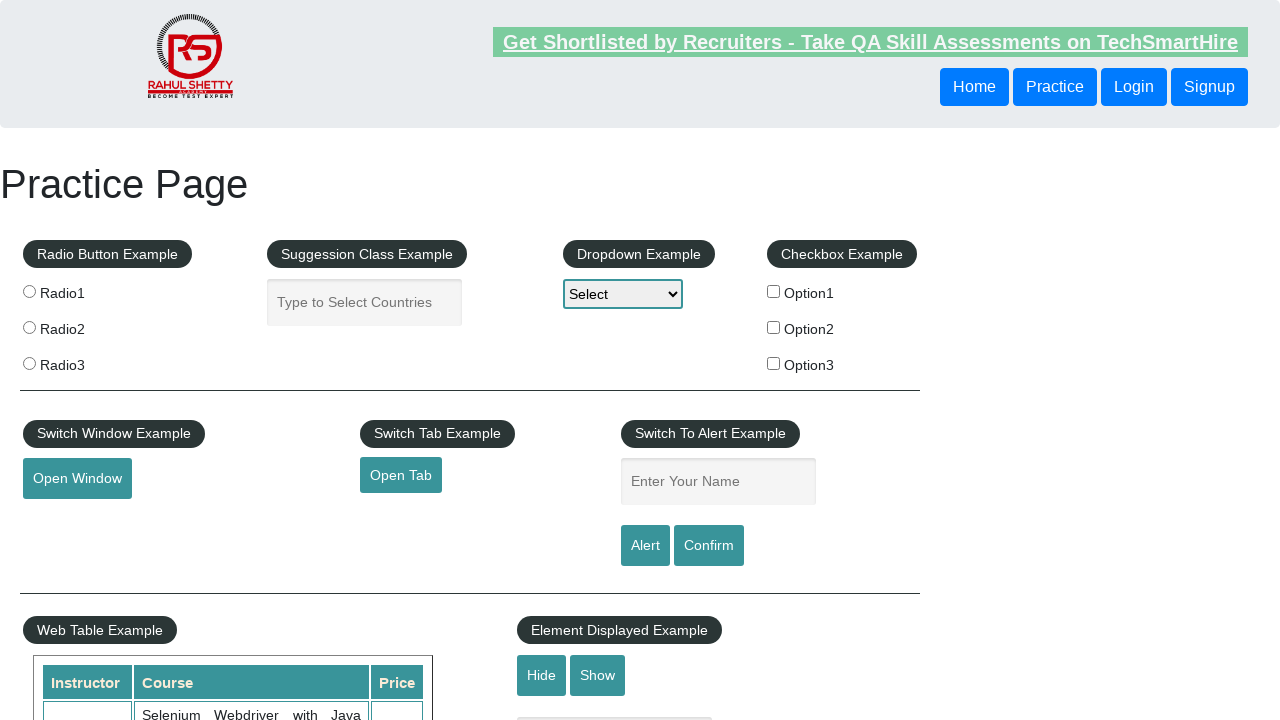

Clicked Confirm button to trigger alert dialog at (709, 546) on internal:role=button[name="Confirm"i]
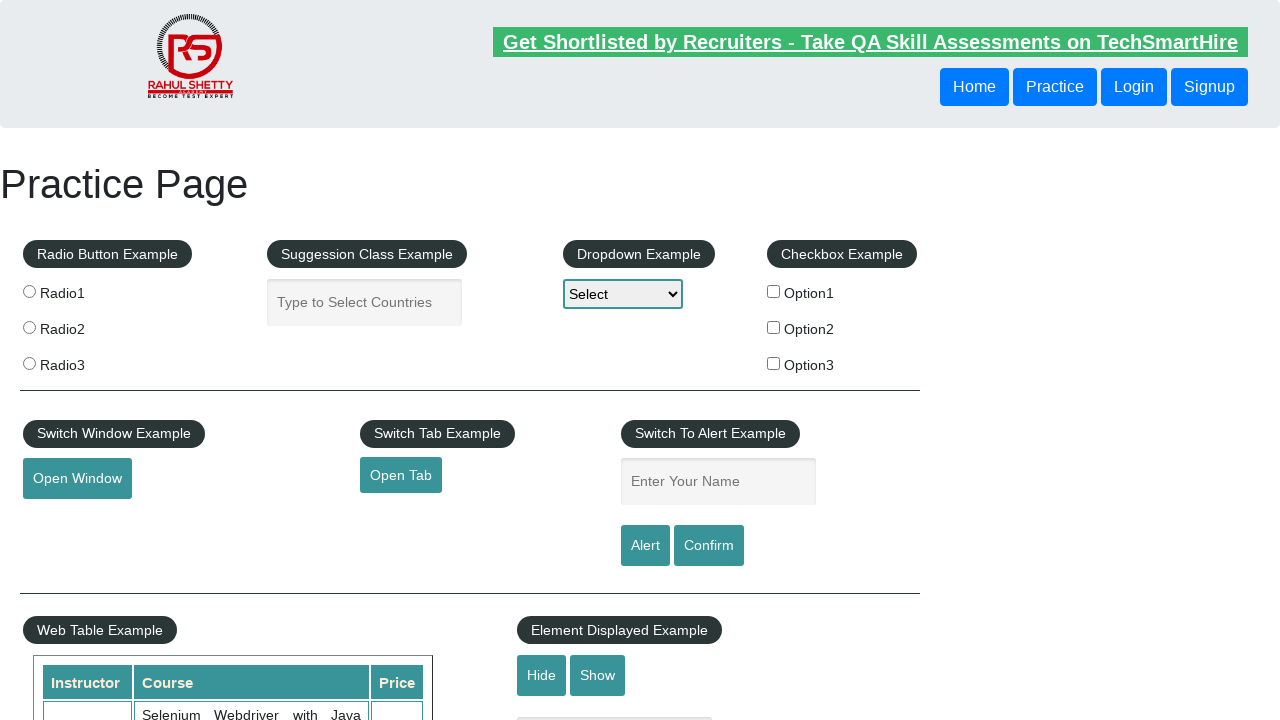

Waited for dialog to be handled
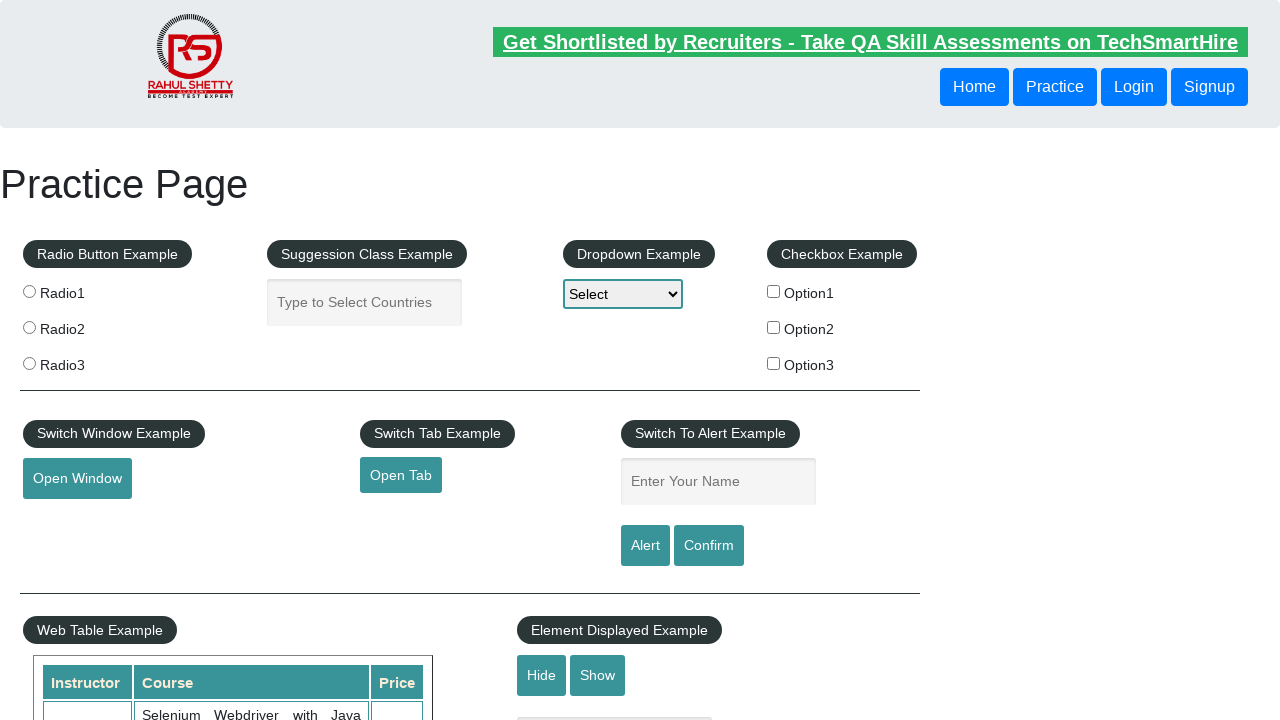

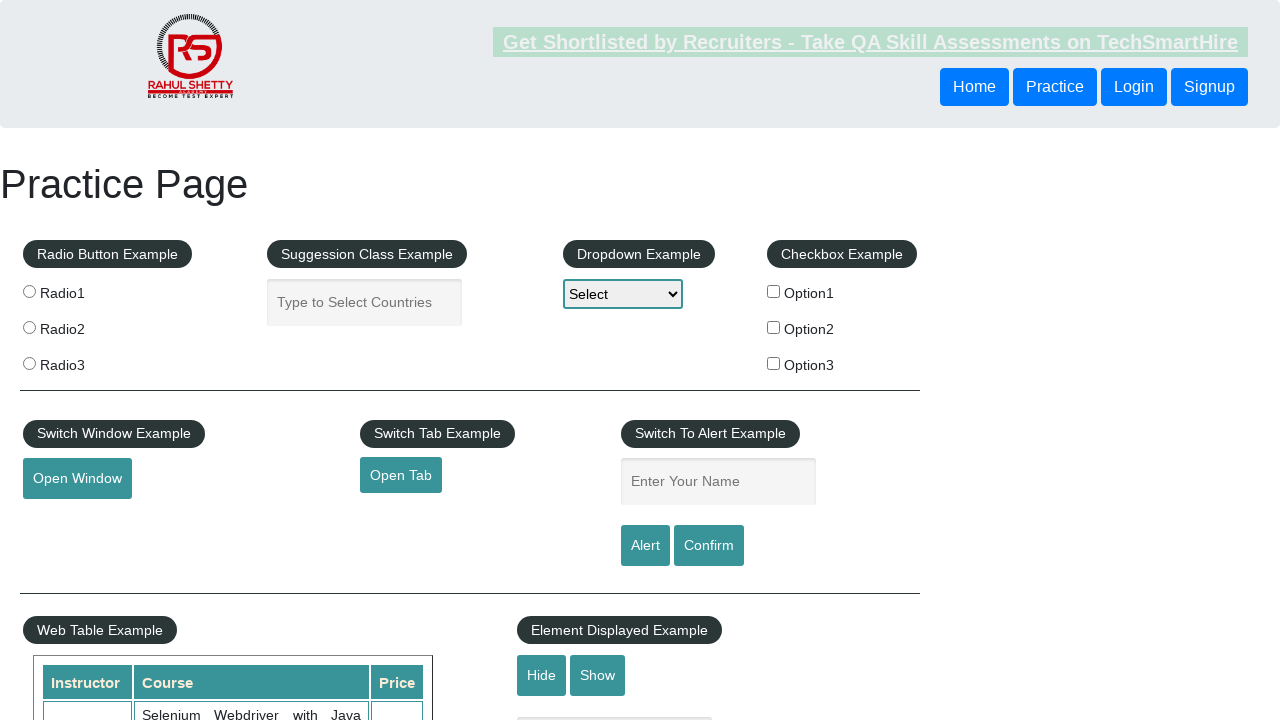